Tests alert handling functionality by triggering simple and confirm dialog alerts, accepting them, and verifying the result messages

Starting URL: https://www.leafground.com/alert.xhtml

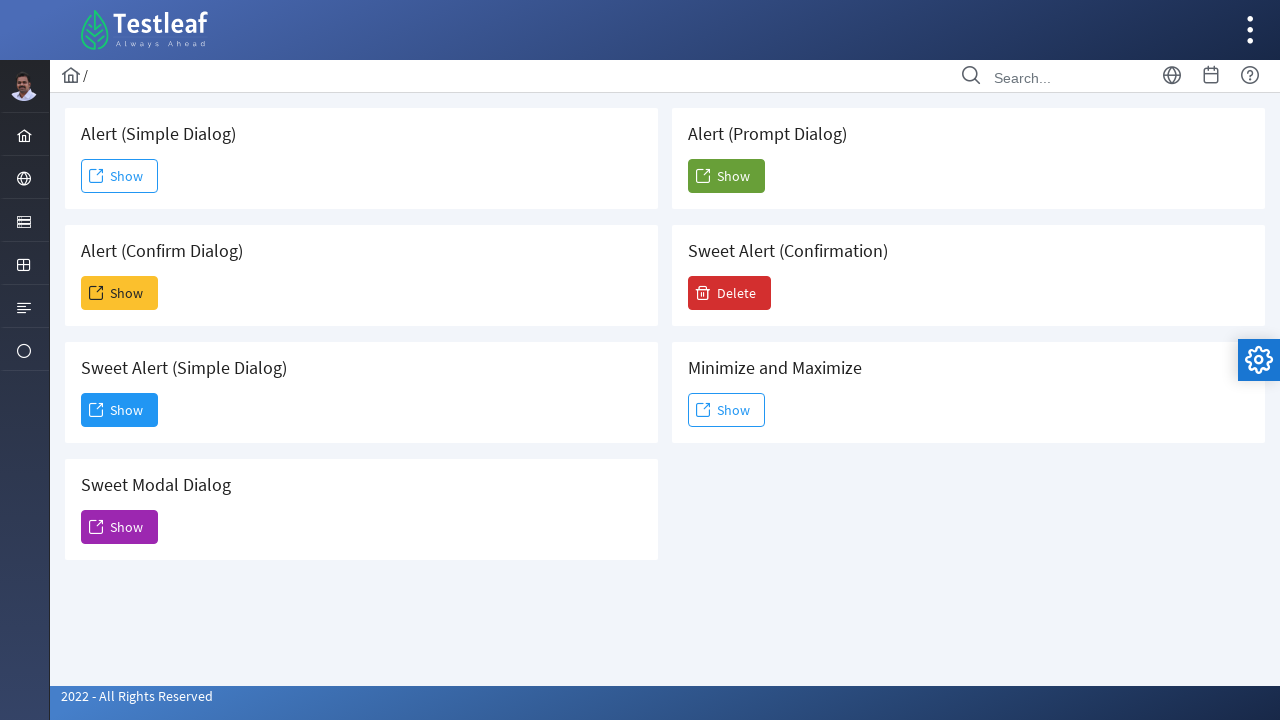

Clicked 'Show' button to trigger simple alert dialog at (120, 176) on xpath=//span[text()='Show']
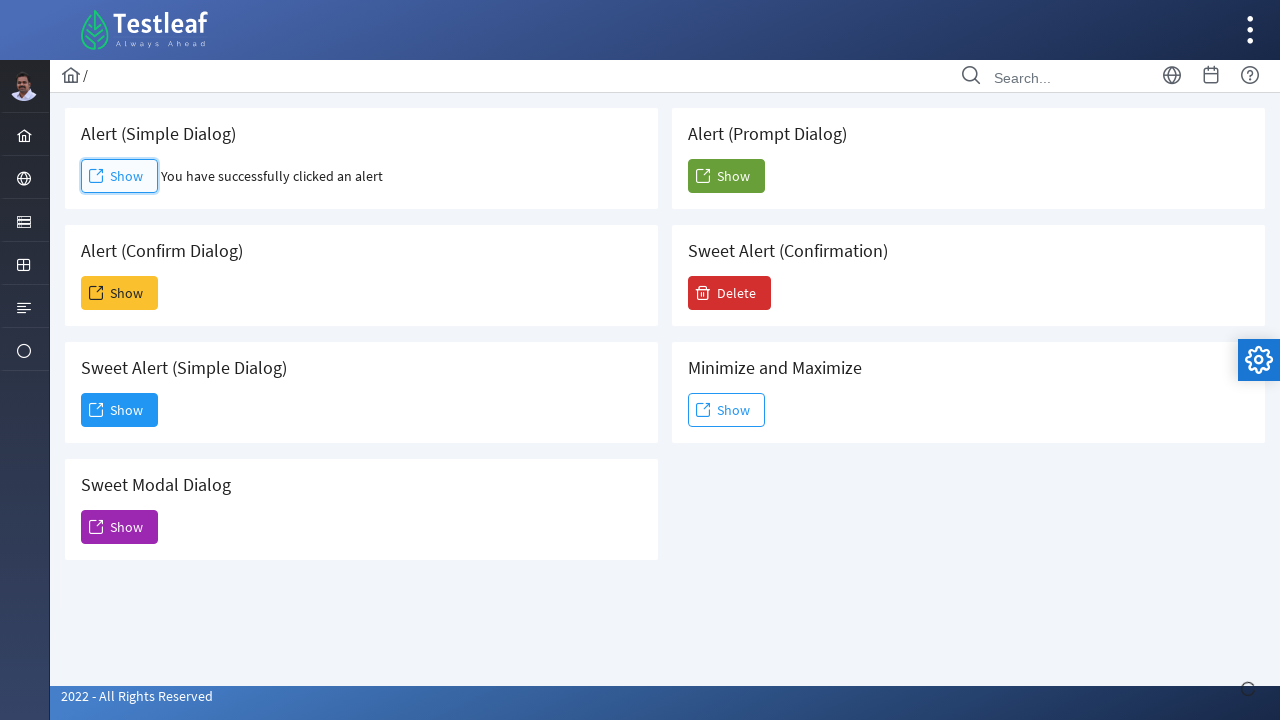

Set up dialog handler to accept alerts
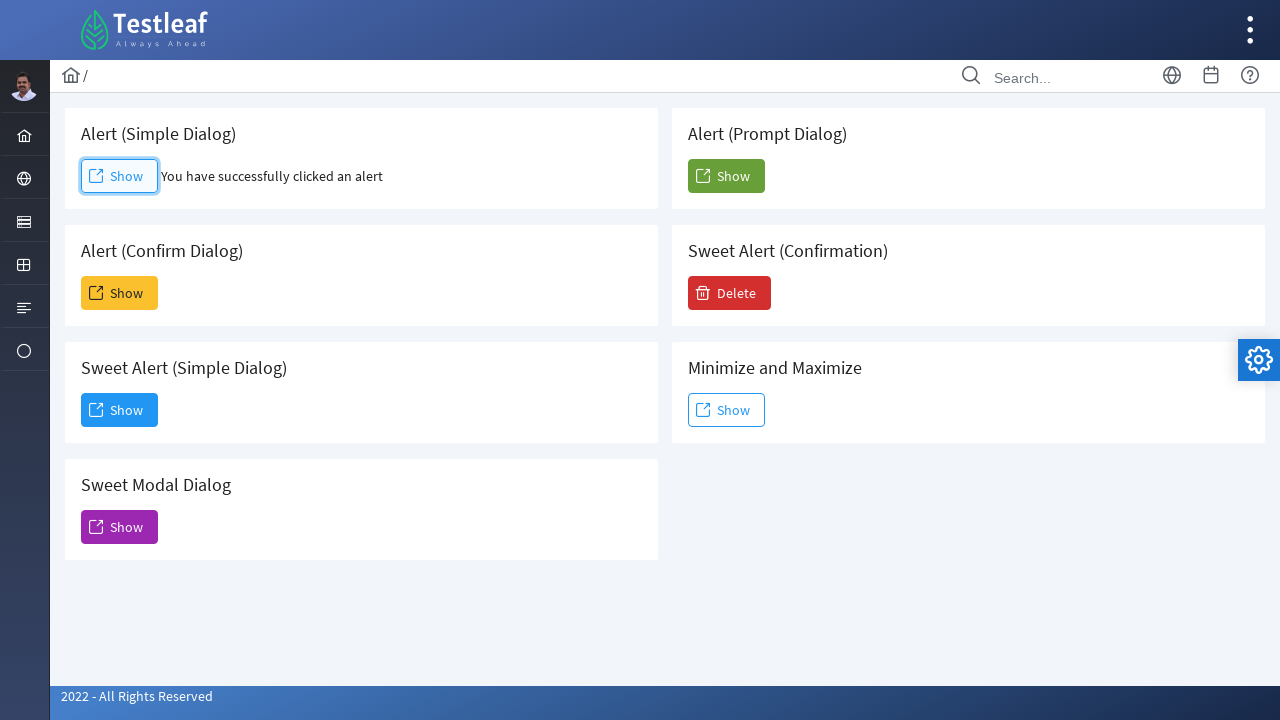

Retrieved result text from simple alert handler
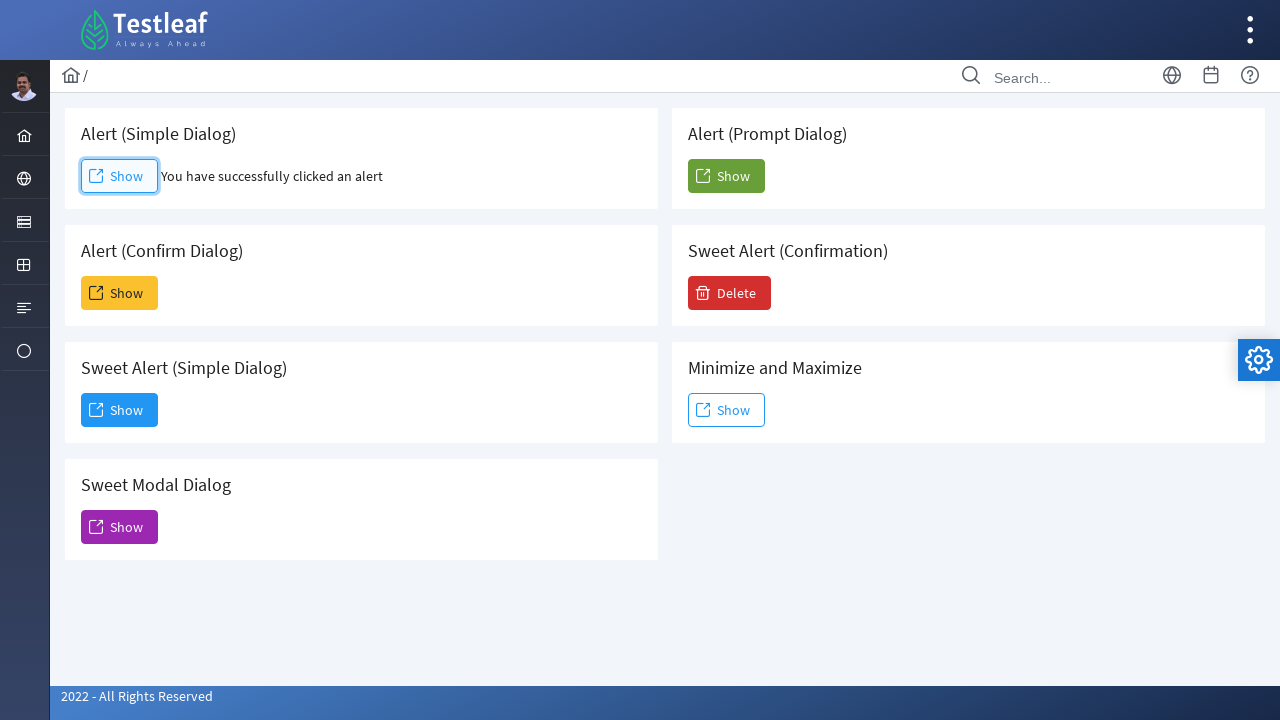

Verified: Simple alert dialog was successfully handled
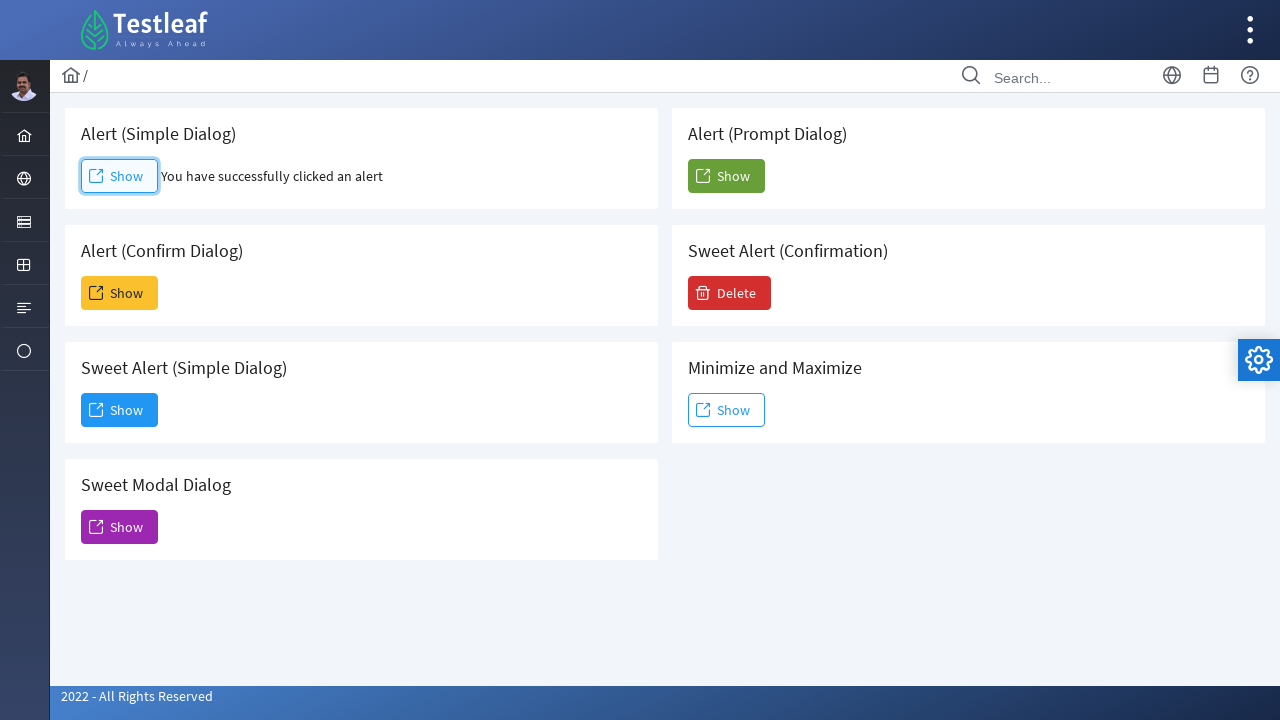

Clicked 'Show' button to trigger confirm dialog at (120, 293) on xpath=(//span[text()='Show'])[2]
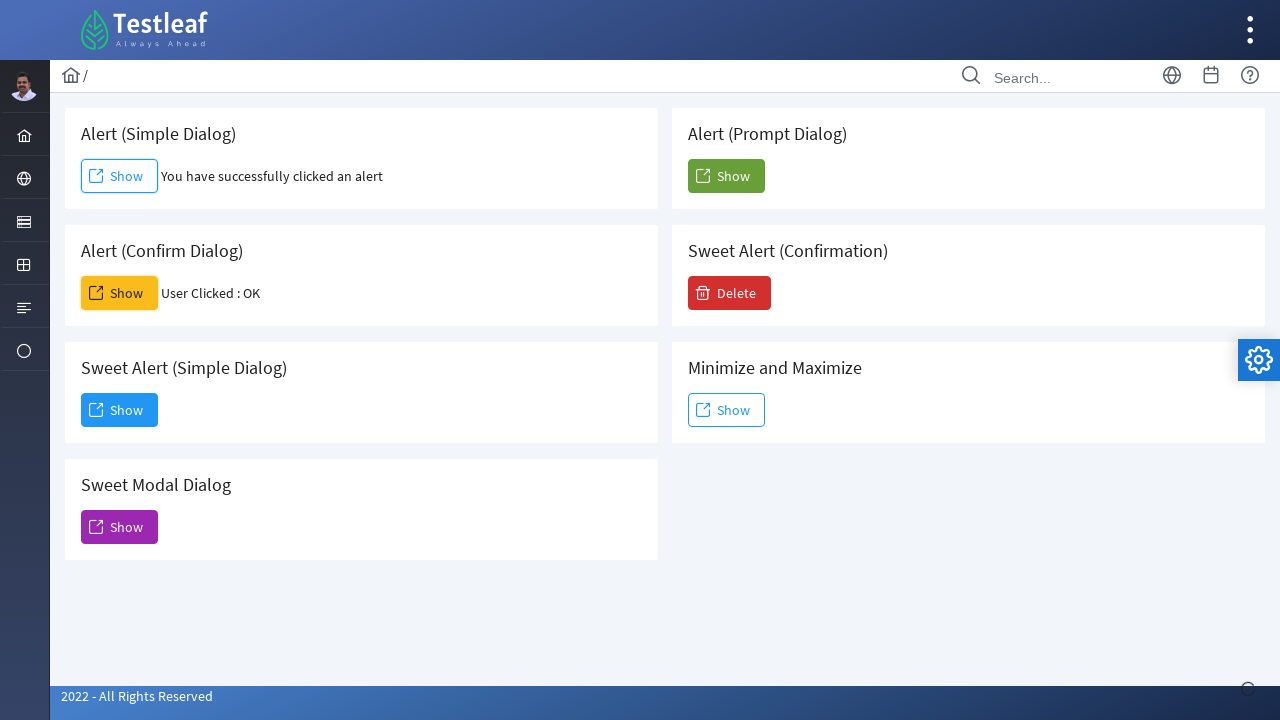

Retrieved result text from confirm dialog handler
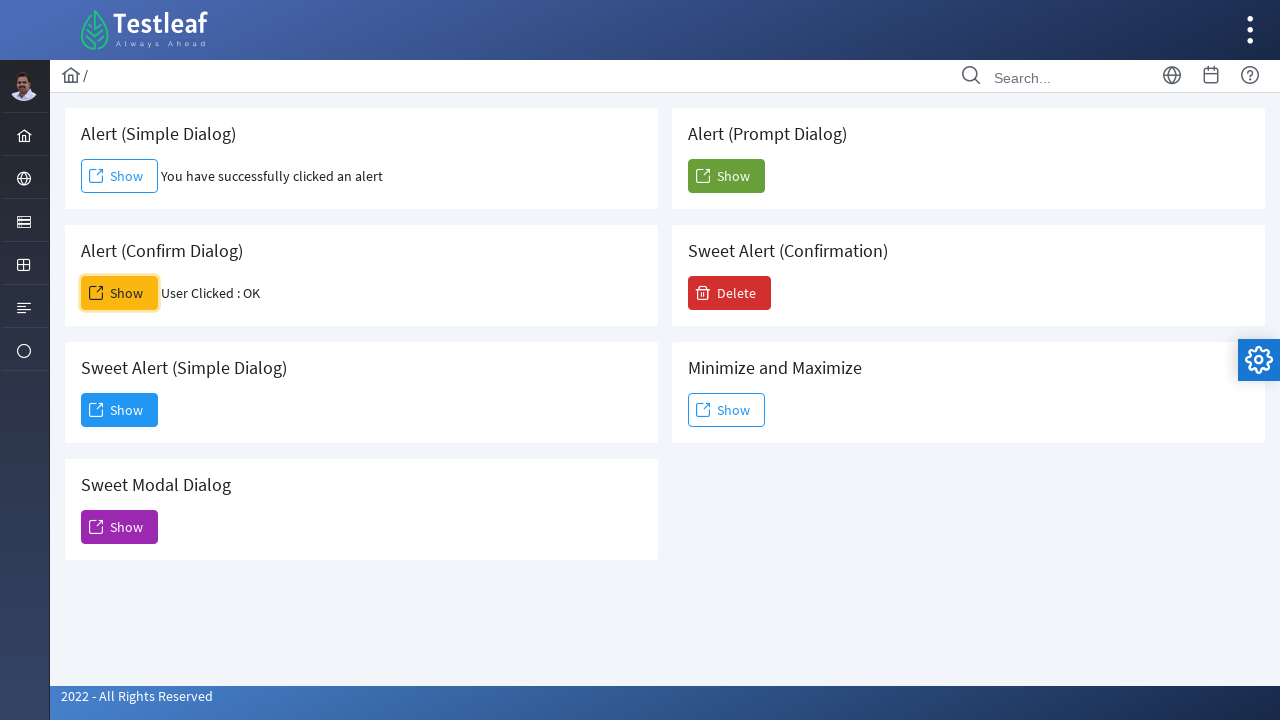

Verified: Confirm dialog was successfully handled
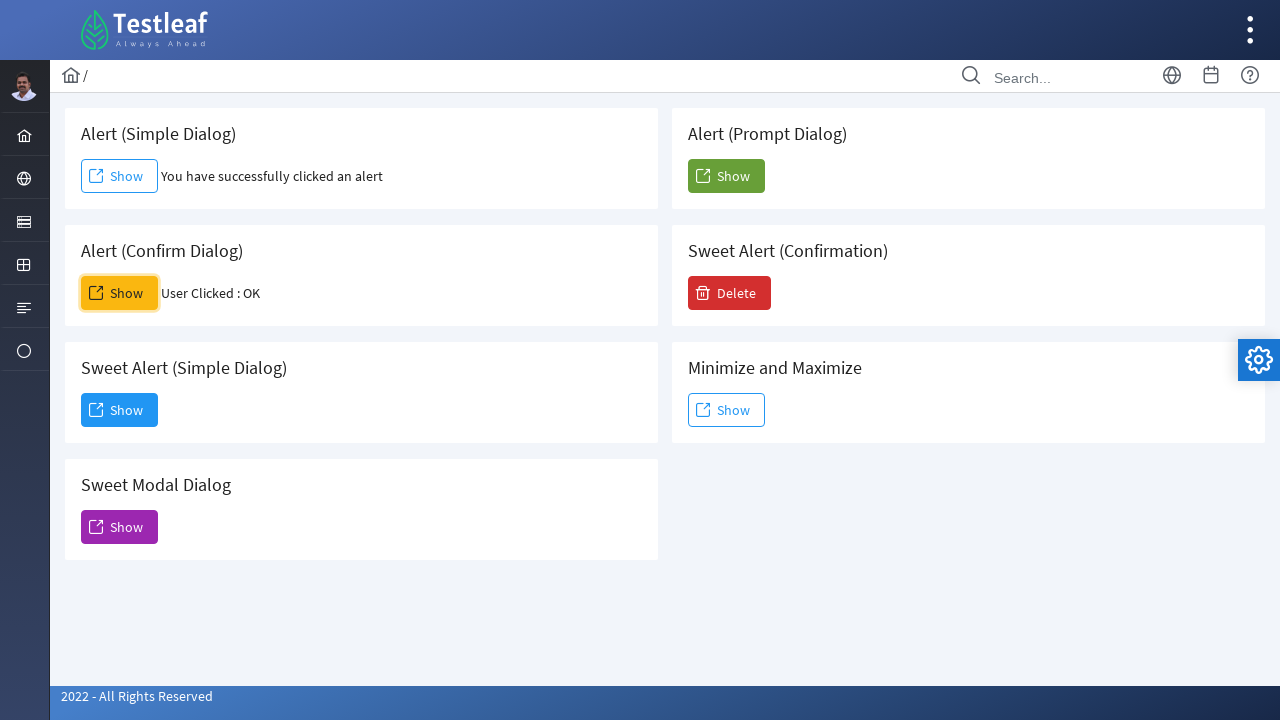

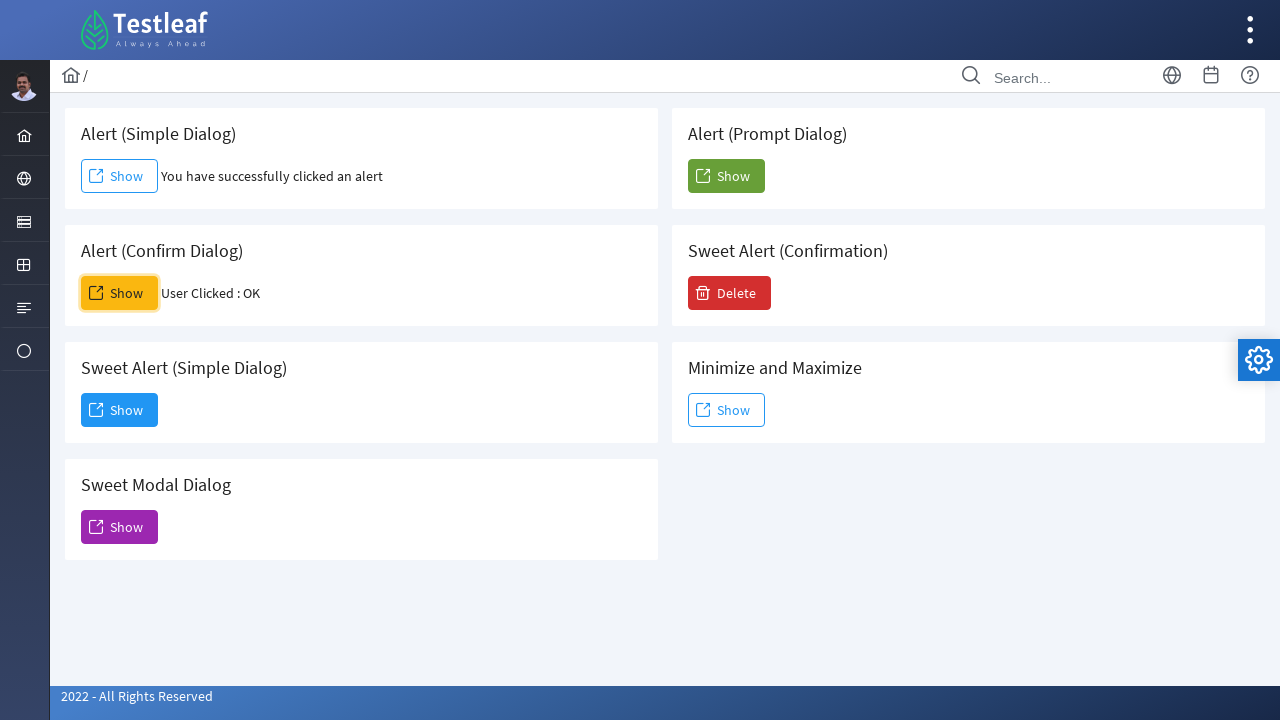